Tests dropdown/select element interactions by selecting options using visible text, index, and value methods on a training website's select elements page.

Starting URL: https://www.training-support.net/webelements/selects

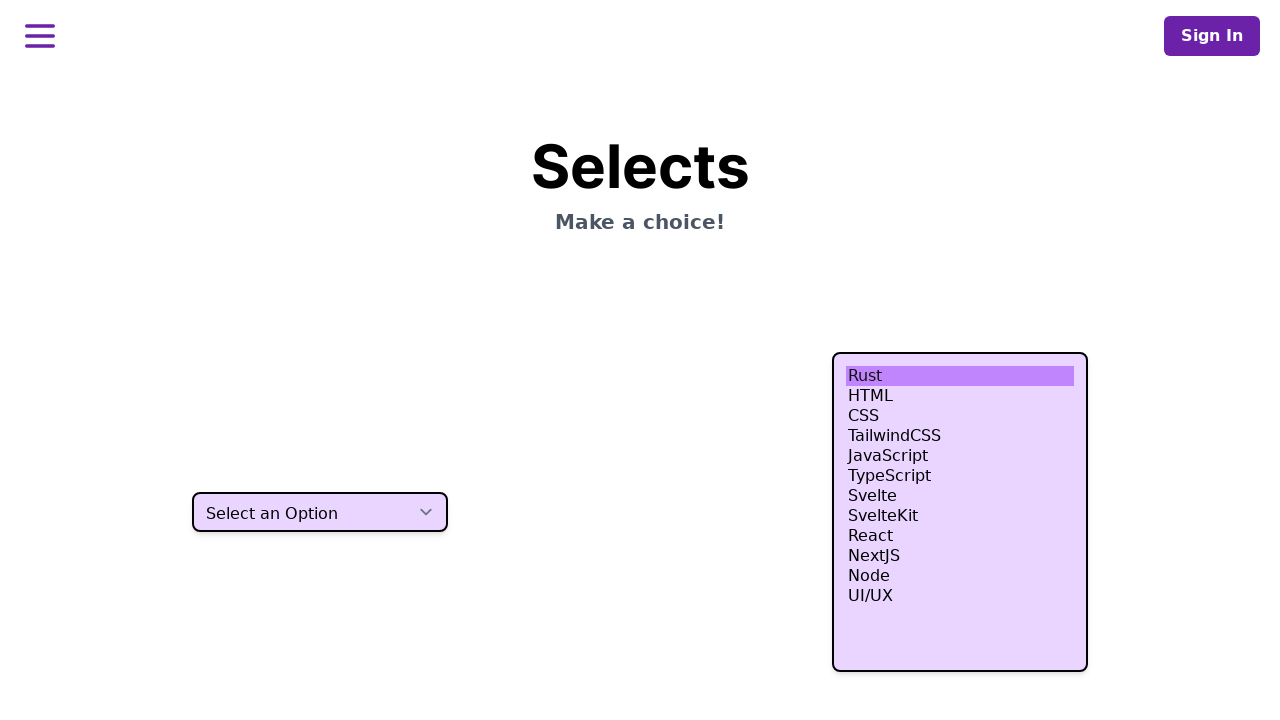

Waited for select element with class 'h-10' to be available
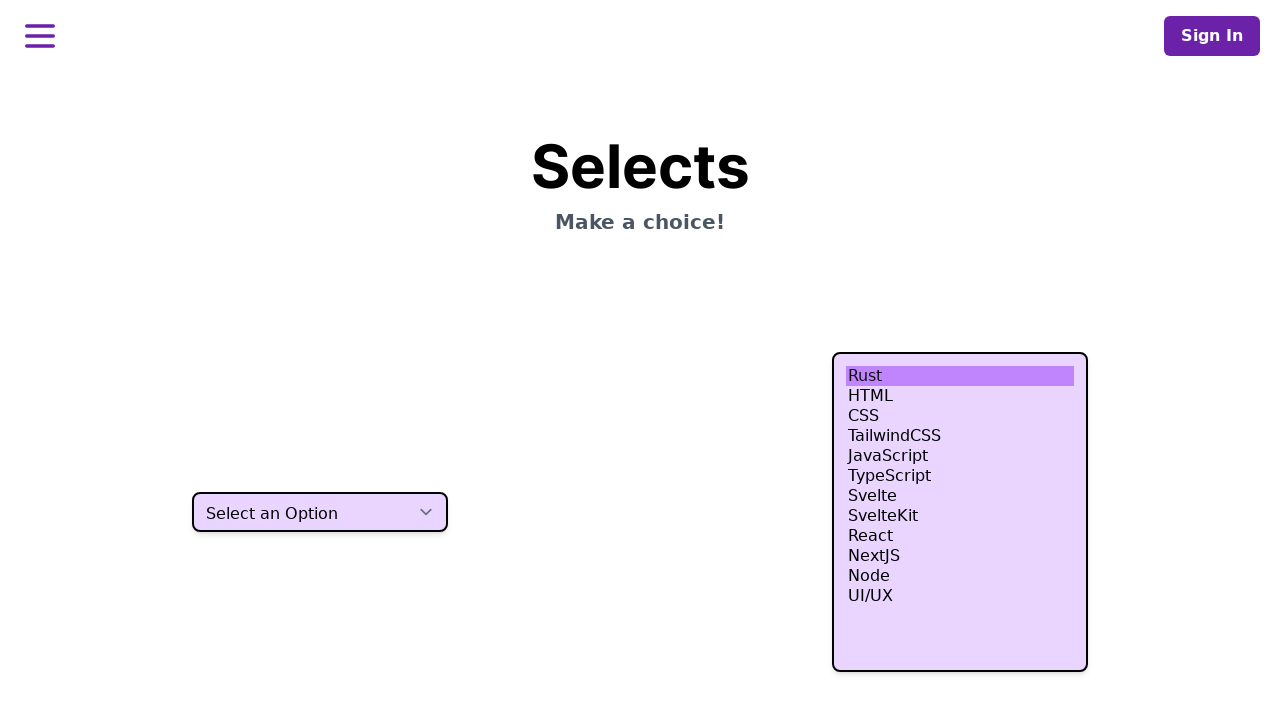

Selected option 'One' using visible text label on select.h-10
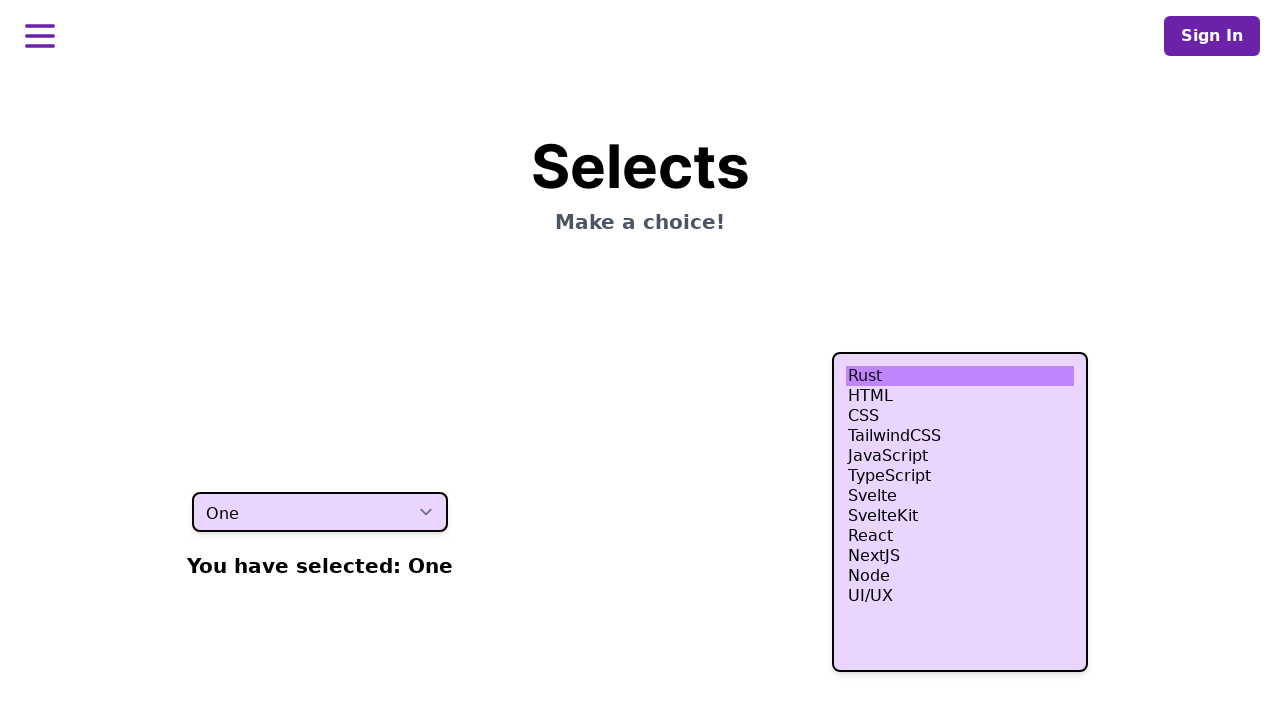

Selected third option (index 2) from dropdown on select.h-10
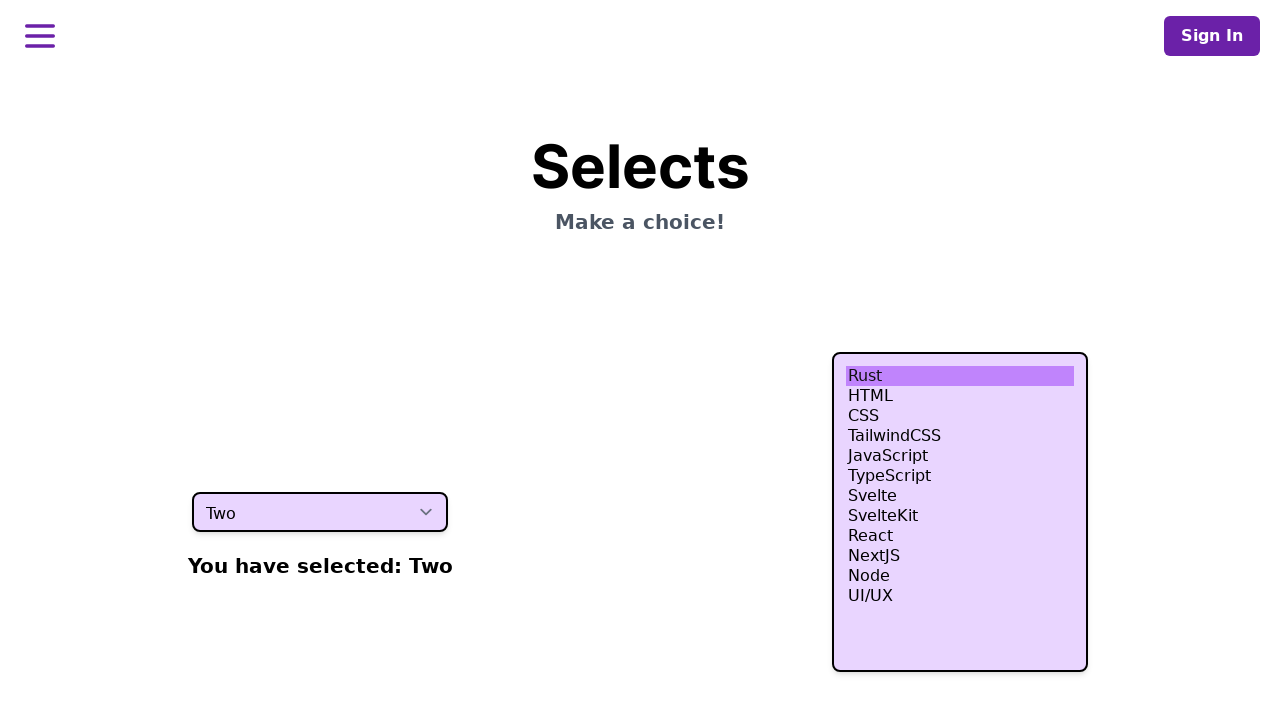

Selected option with value 'three' from dropdown on select.h-10
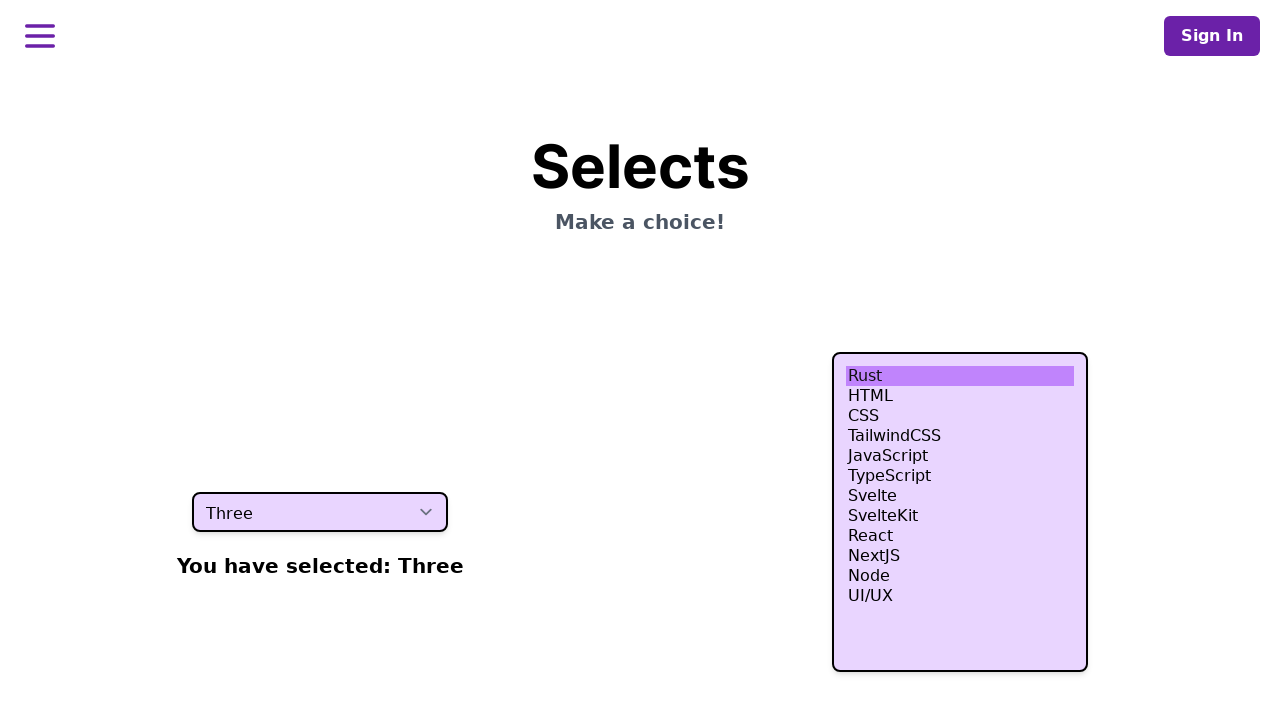

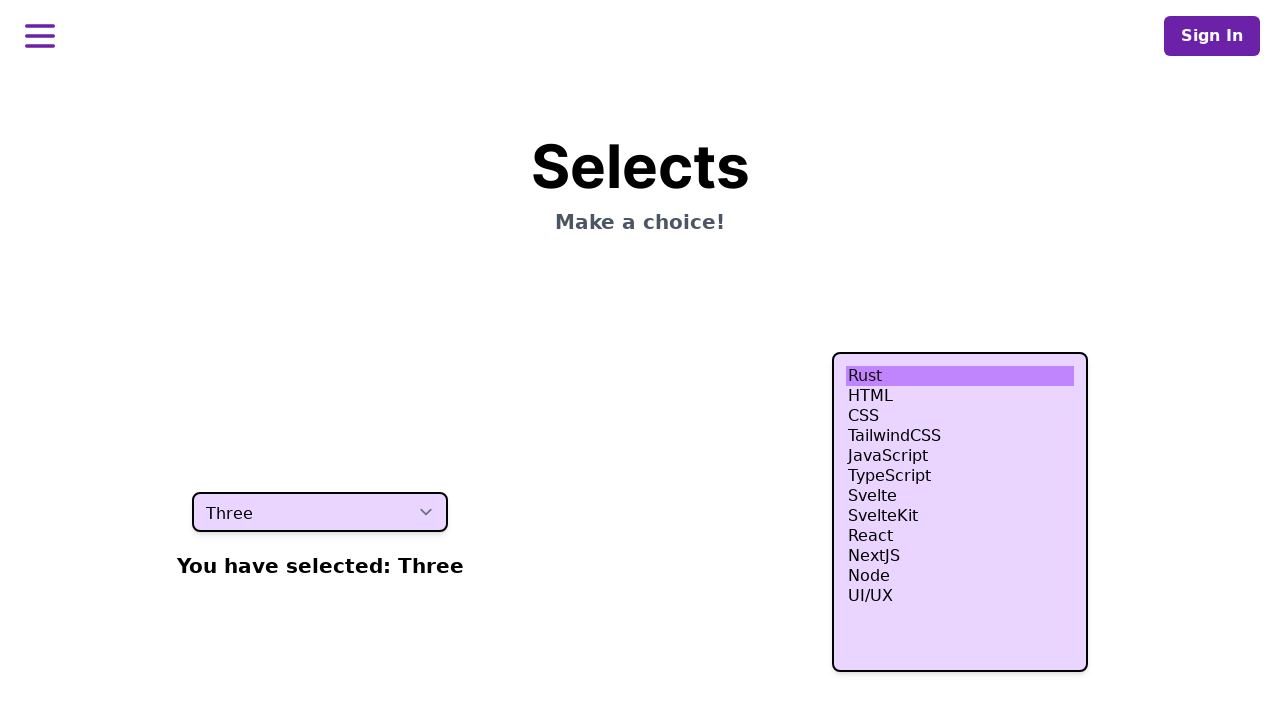